Tests a more resilient approach to working with multiple windows by storing window handles, clicking to open a new window, and switching between windows using handle comparison.

Starting URL: http://the-internet.herokuapp.com/windows

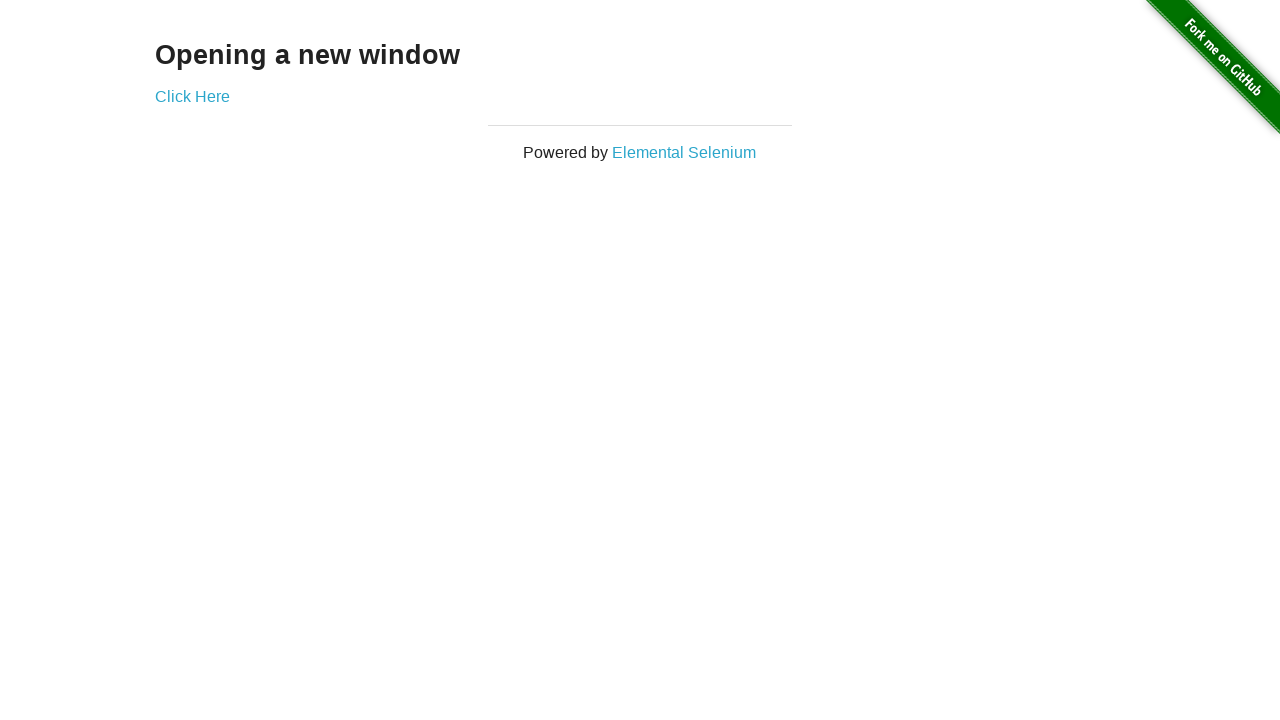

Stored reference to original page
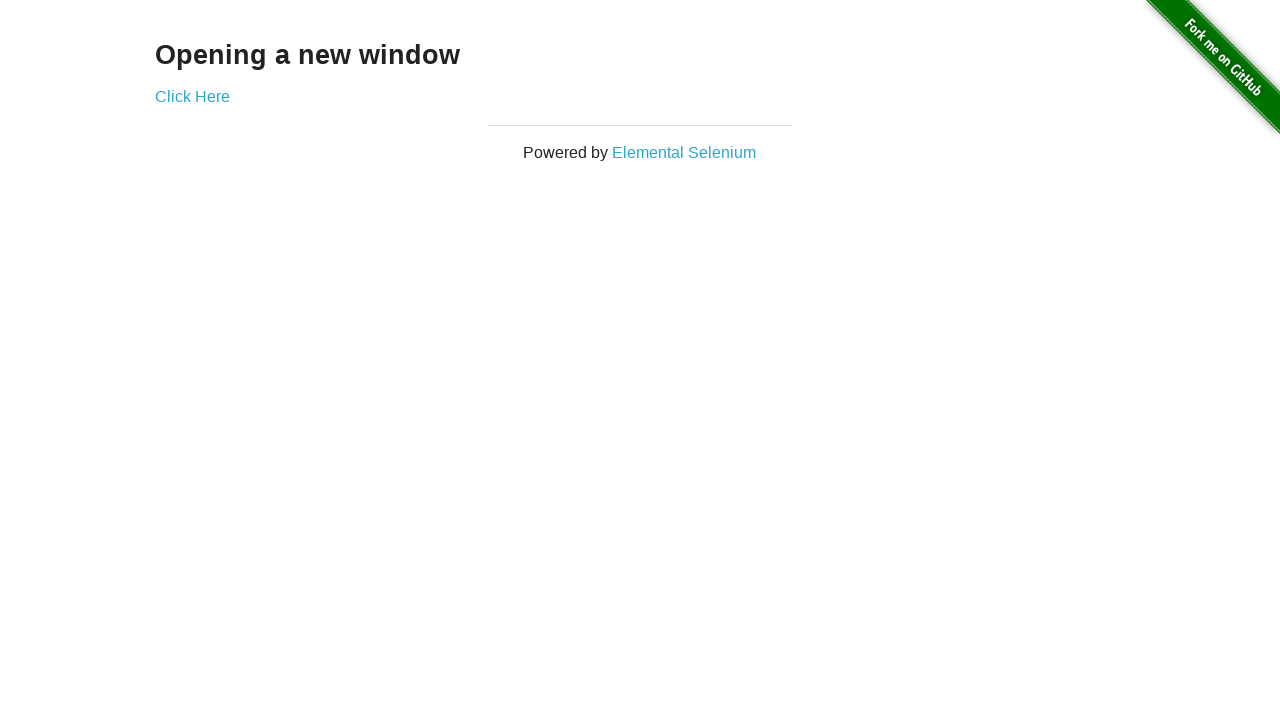

Clicked link to open new window at (192, 96) on .example a
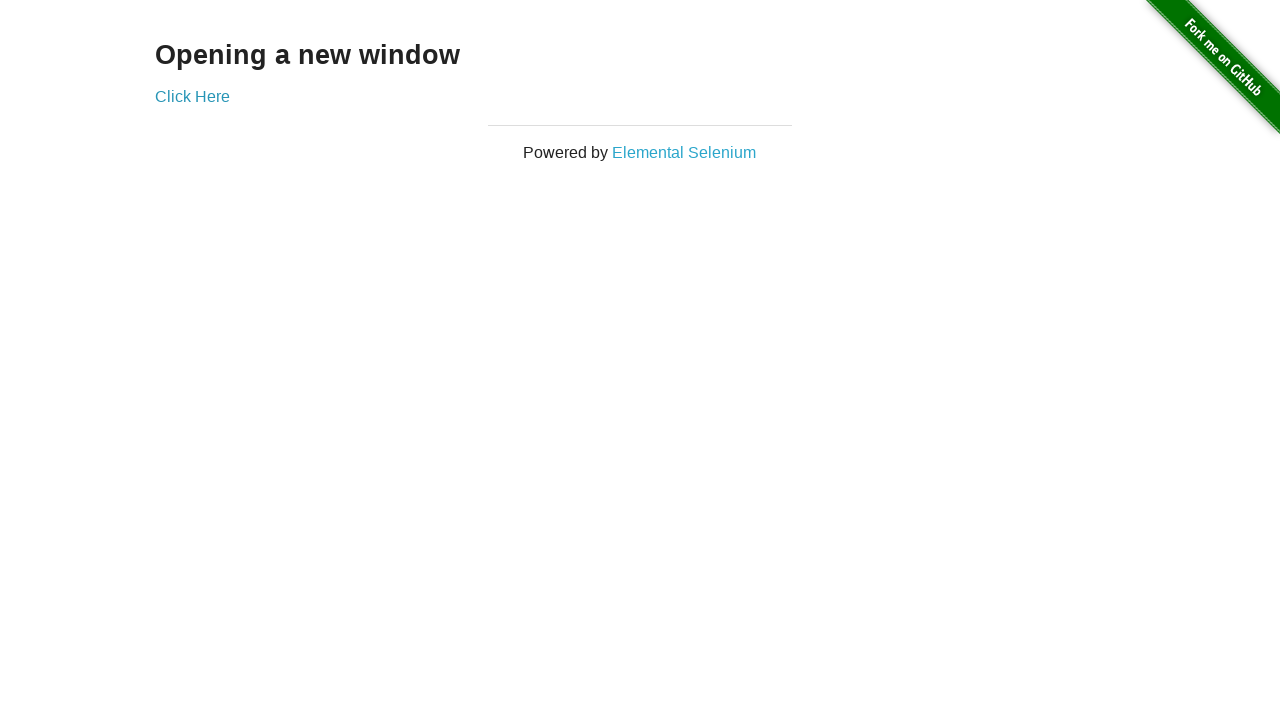

Captured new page handle from context
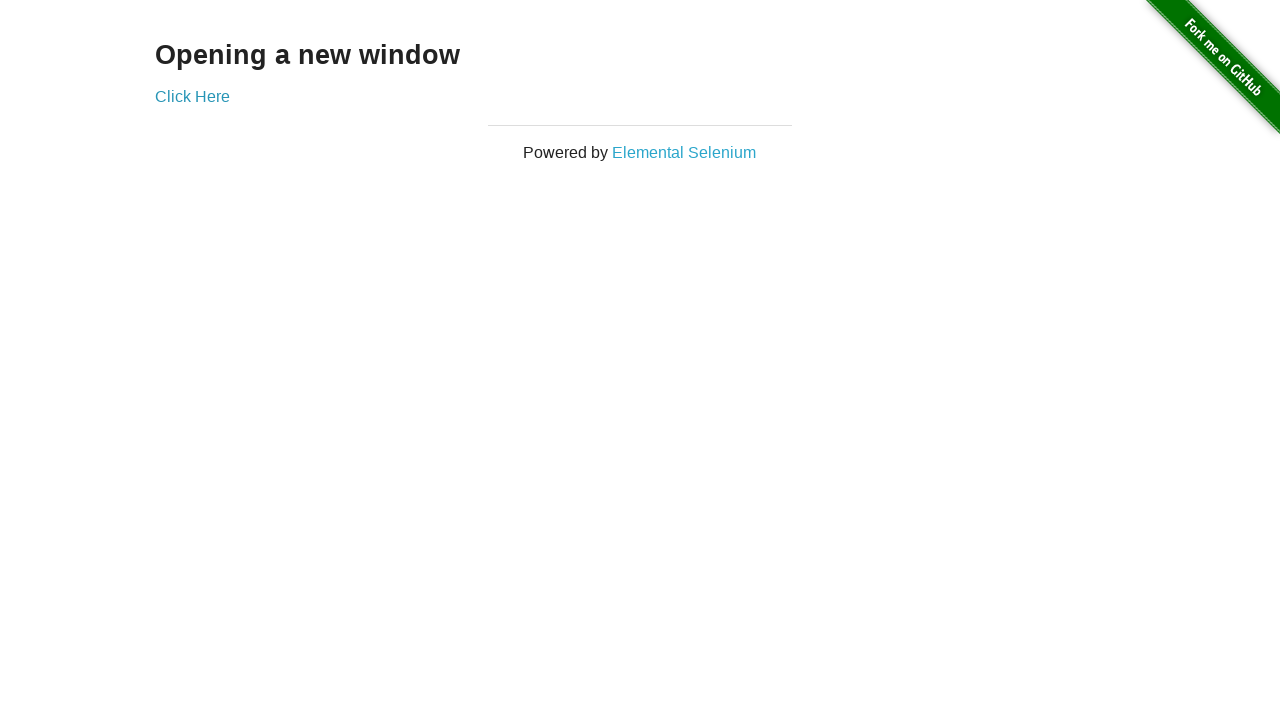

New page finished loading
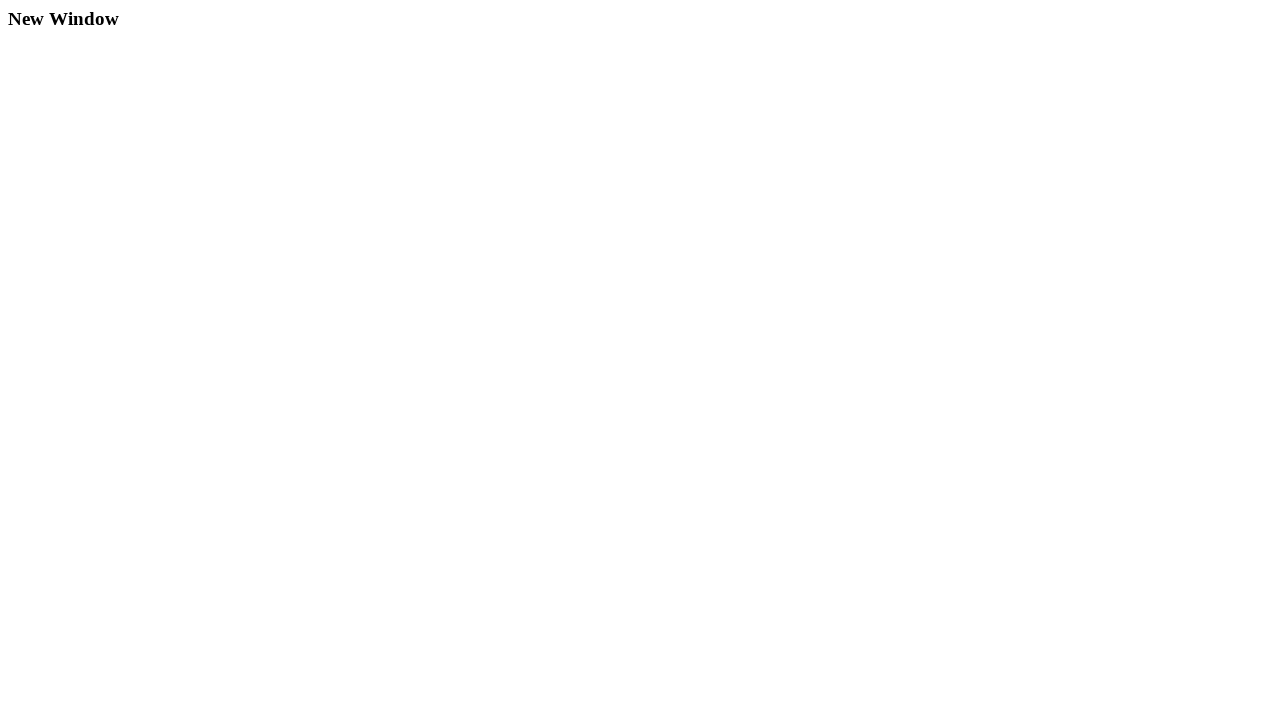

Verified original window title is not 'New Window'
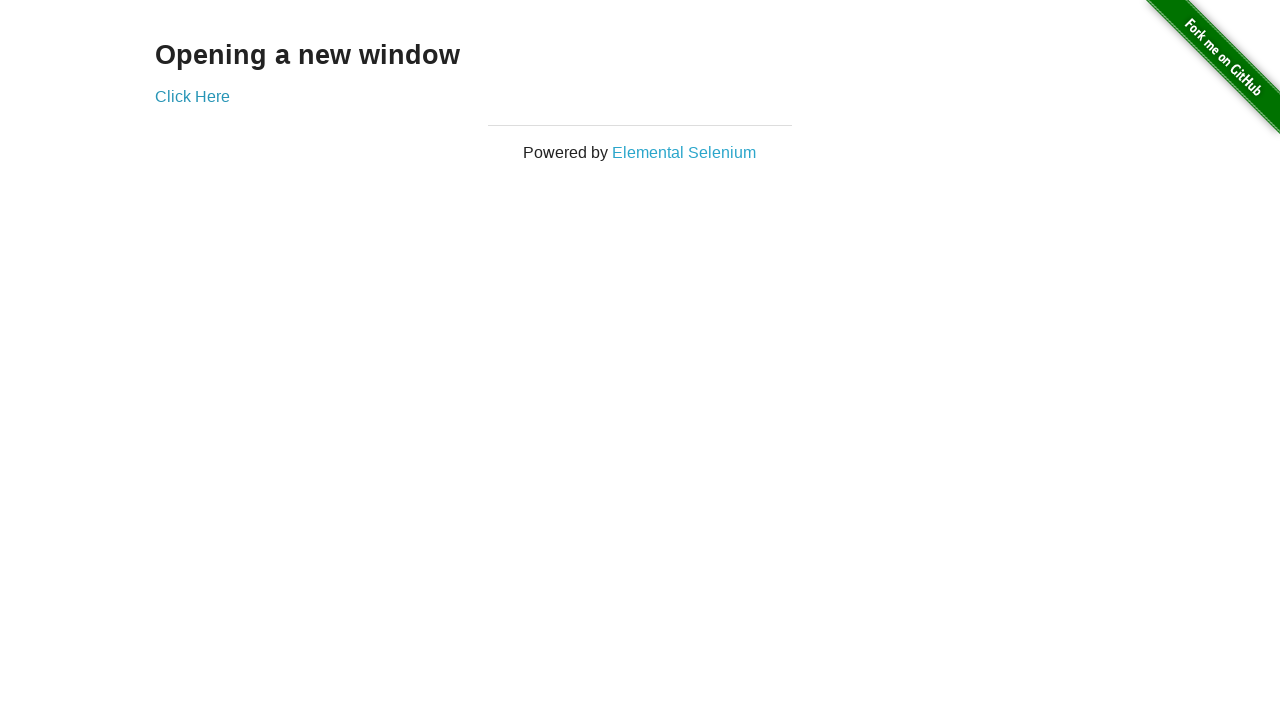

Verified new window title is 'New Window'
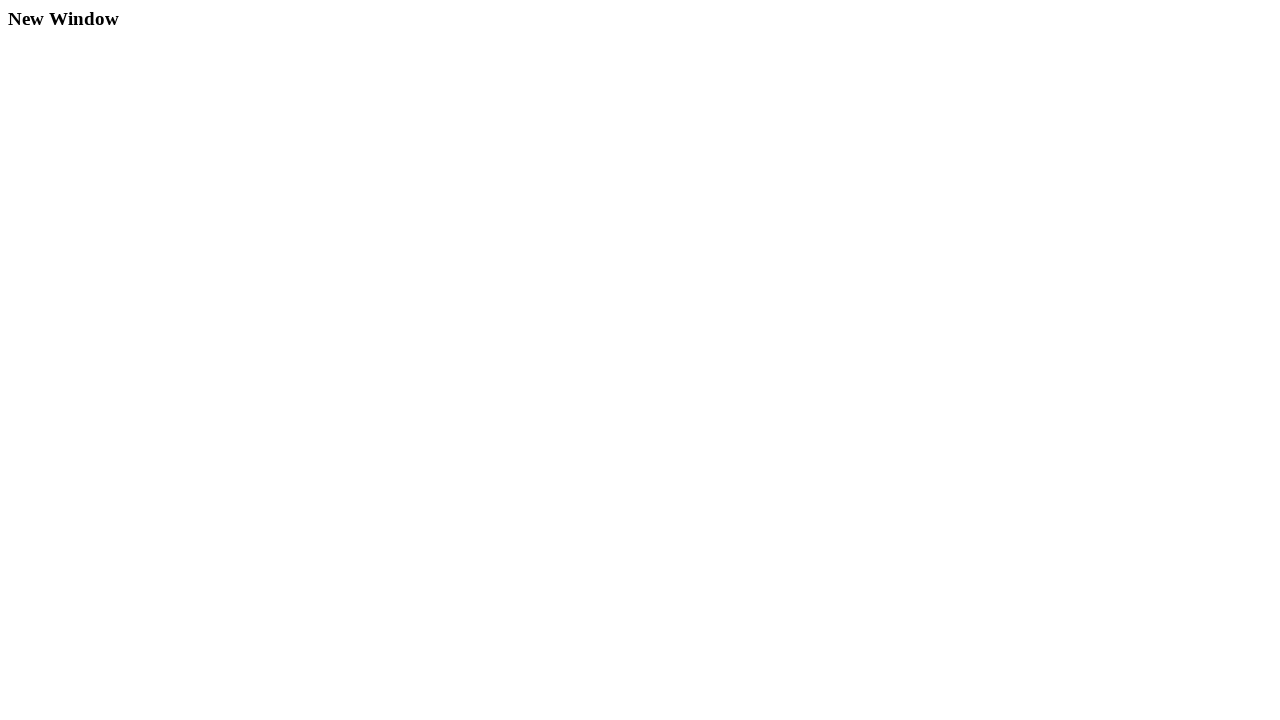

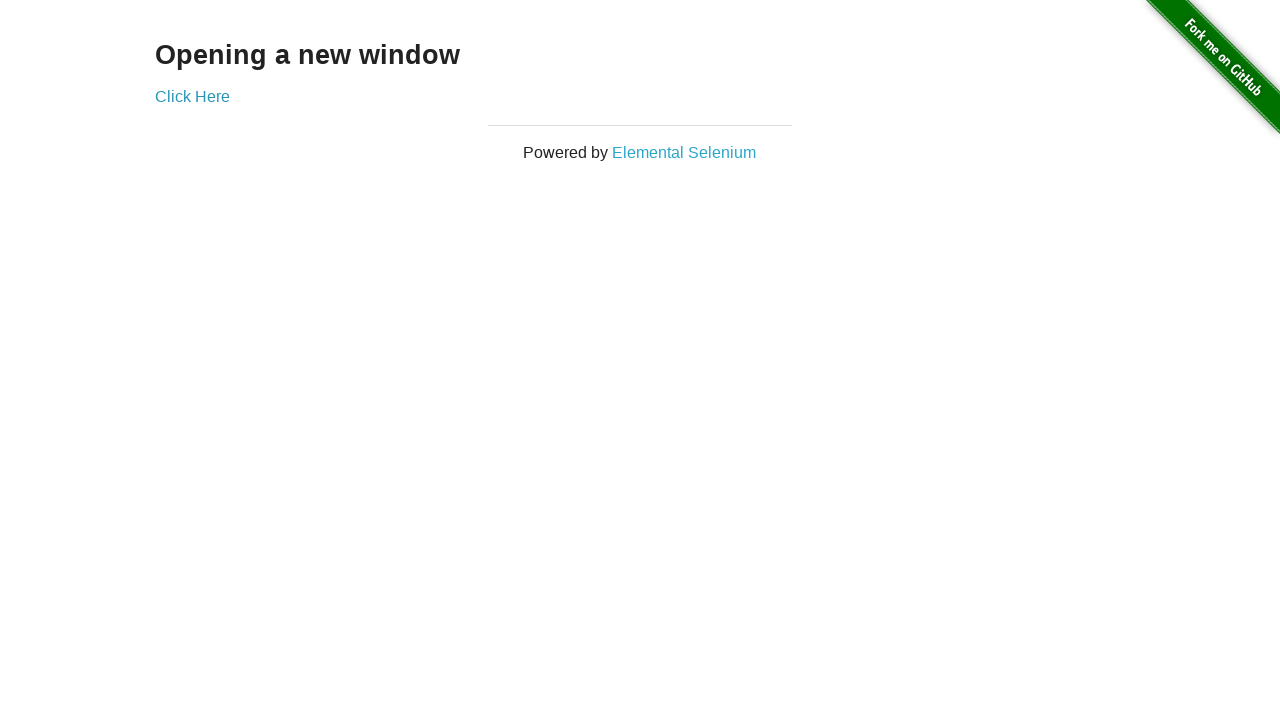